Tests the forgot password flow and verifies the error message displayed after submitting the form

Starting URL: https://the-internet.herokuapp.com/

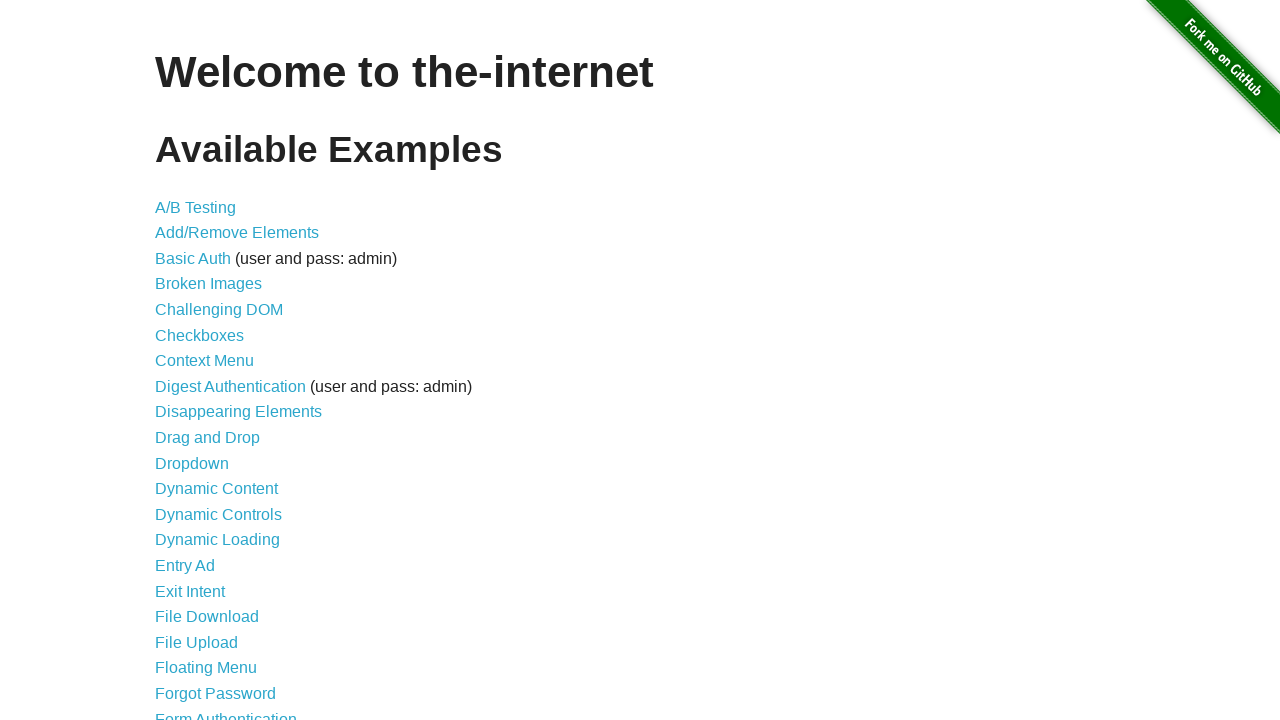

Clicked on forgot password link (20th item in the list) at (216, 693) on xpath=//*[@id='content']/ul/li[20]/a
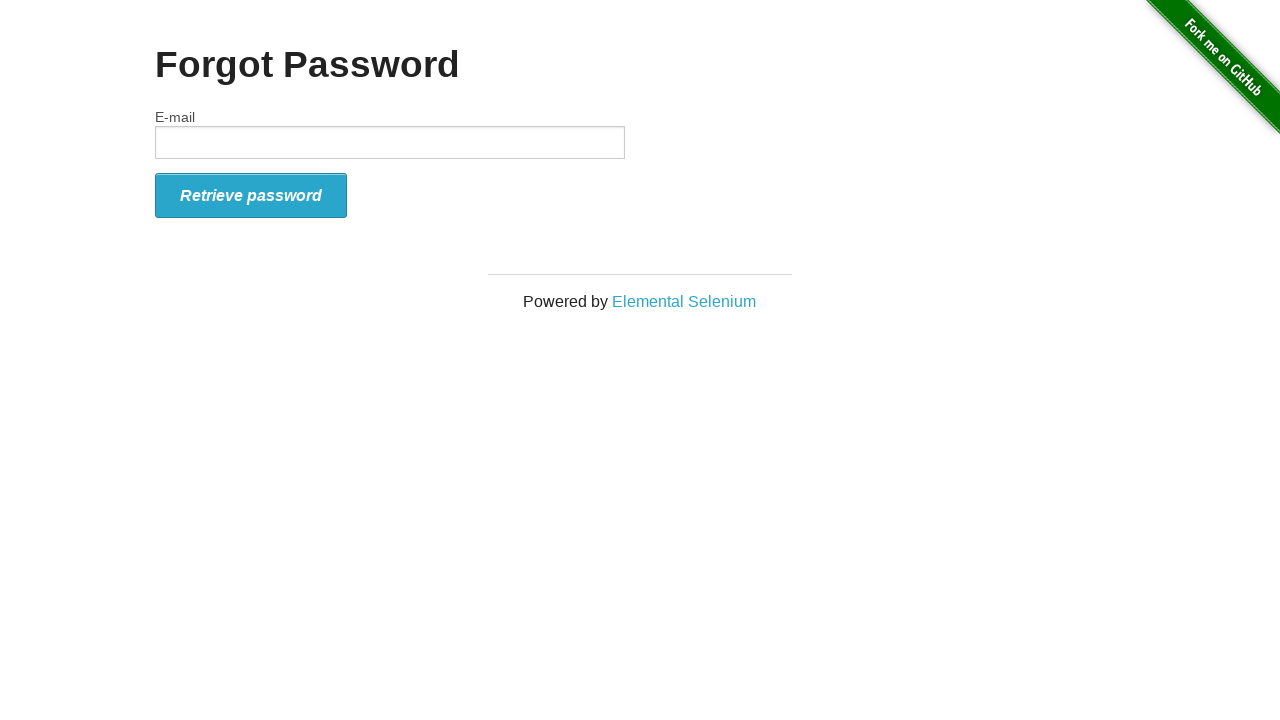

Forgot password page loaded and email input field is visible
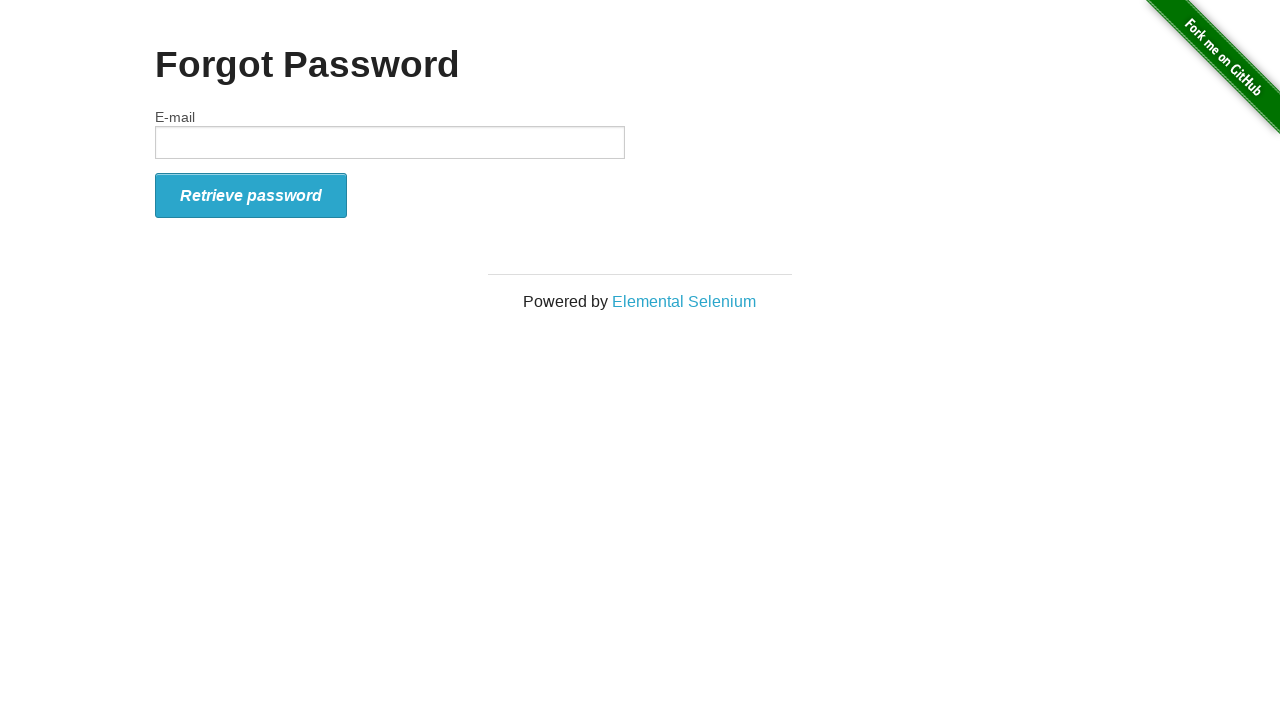

Filled email field with 'johndoe87@example.com' on input#email
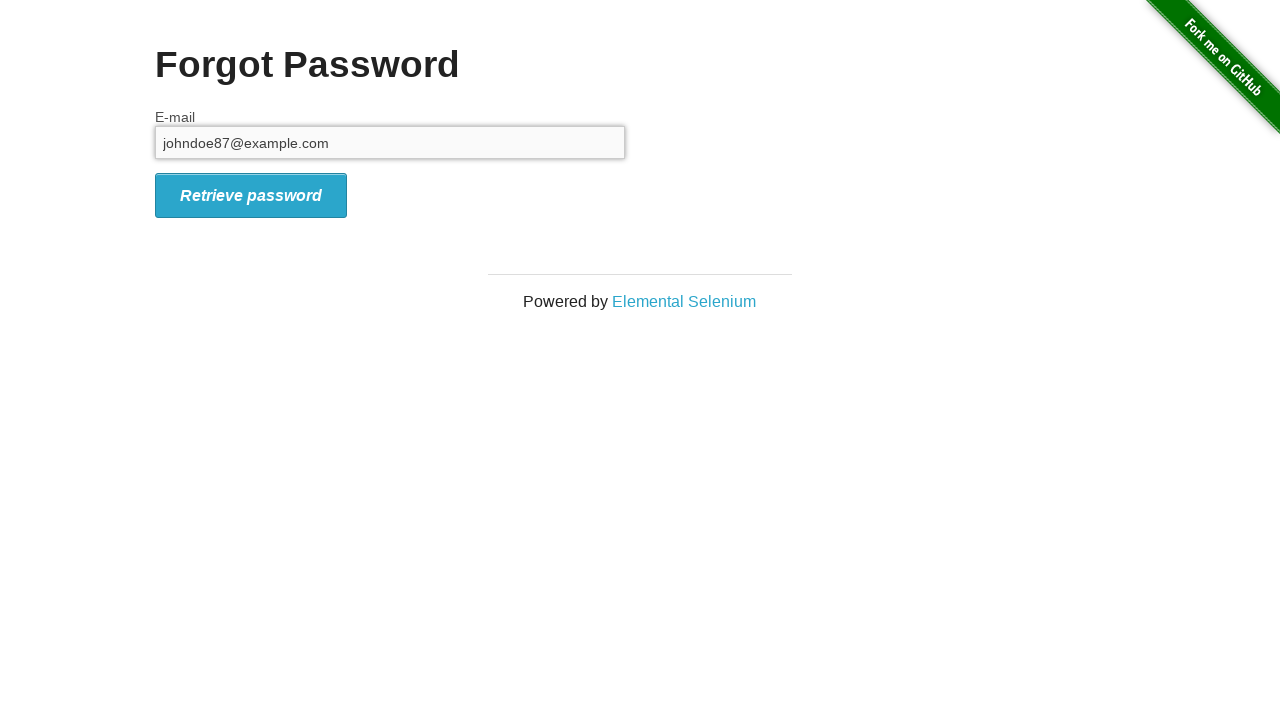

Clicked retrieve password button to submit form at (251, 195) on button#form_submit
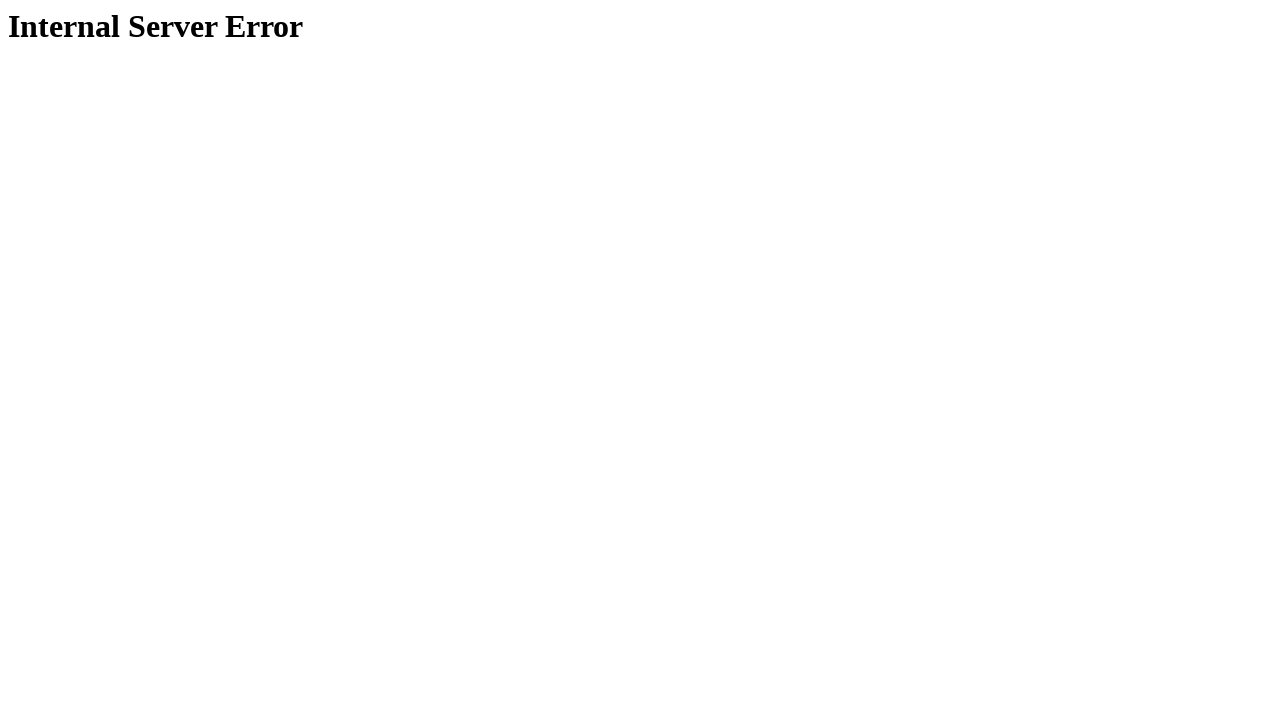

Error message heading appeared on page
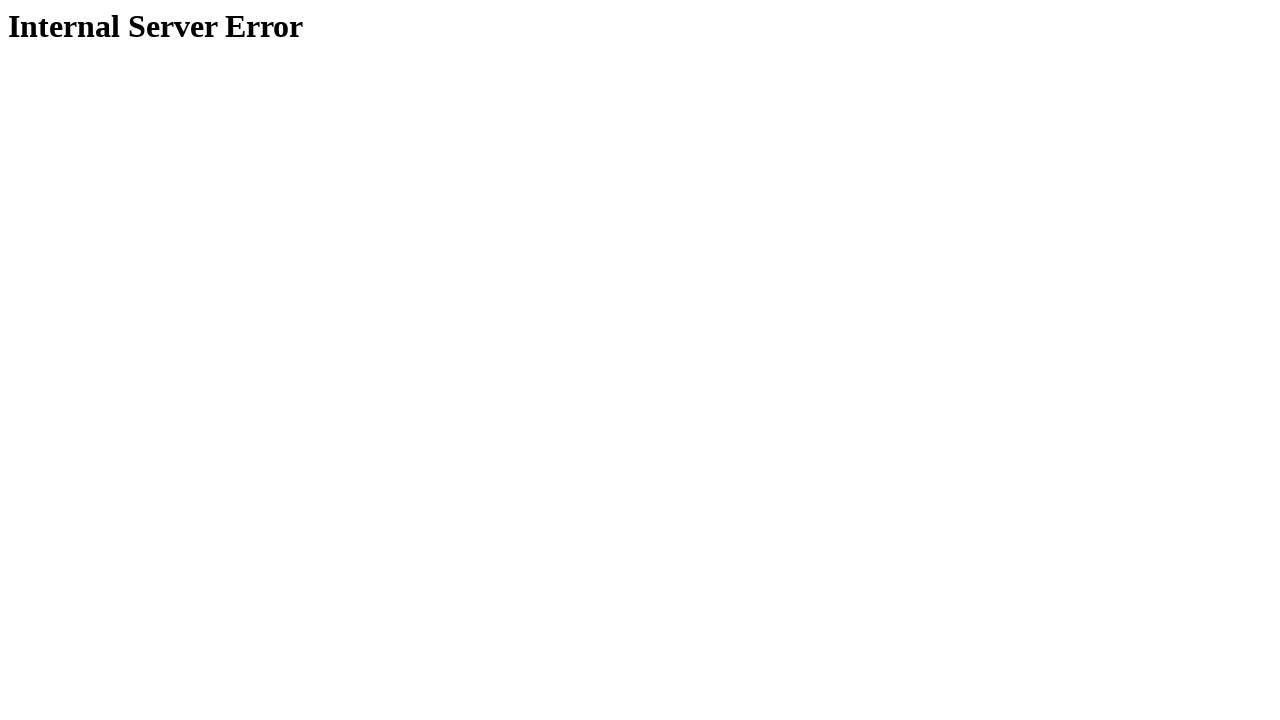

Retrieved error message text: 'Internal Server Error'
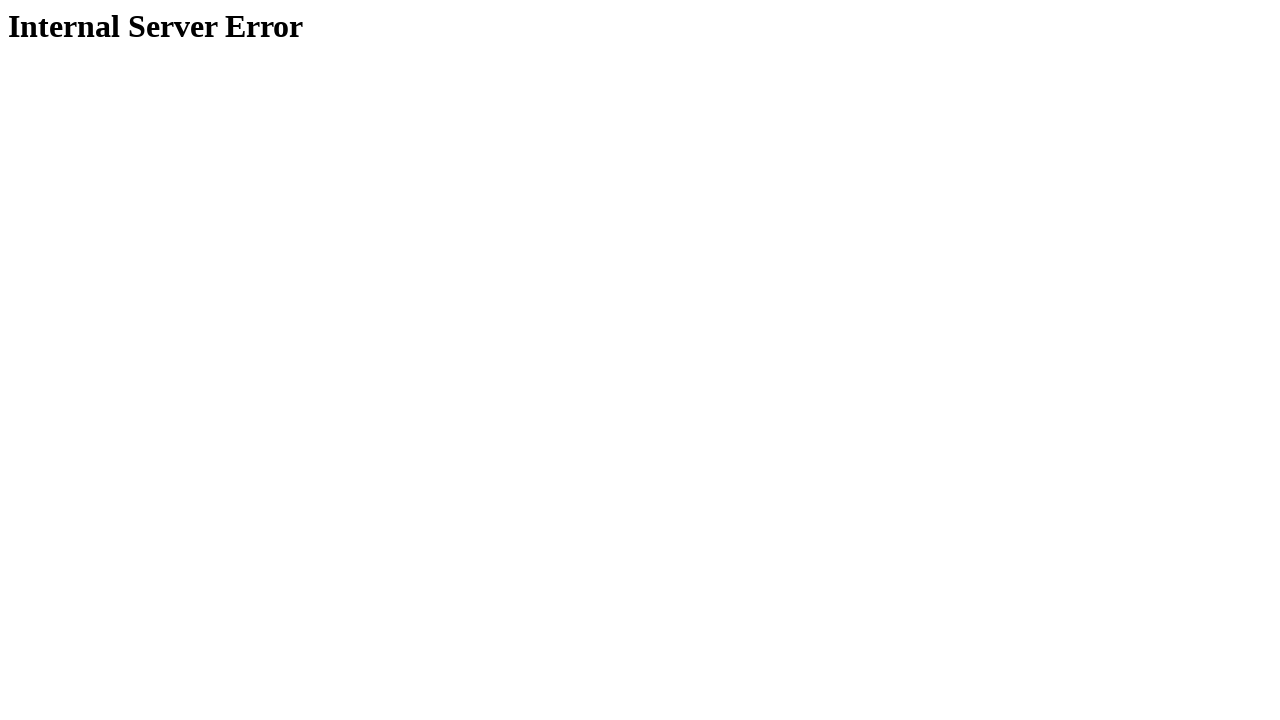

Verified error message is 'Internal Server Error'
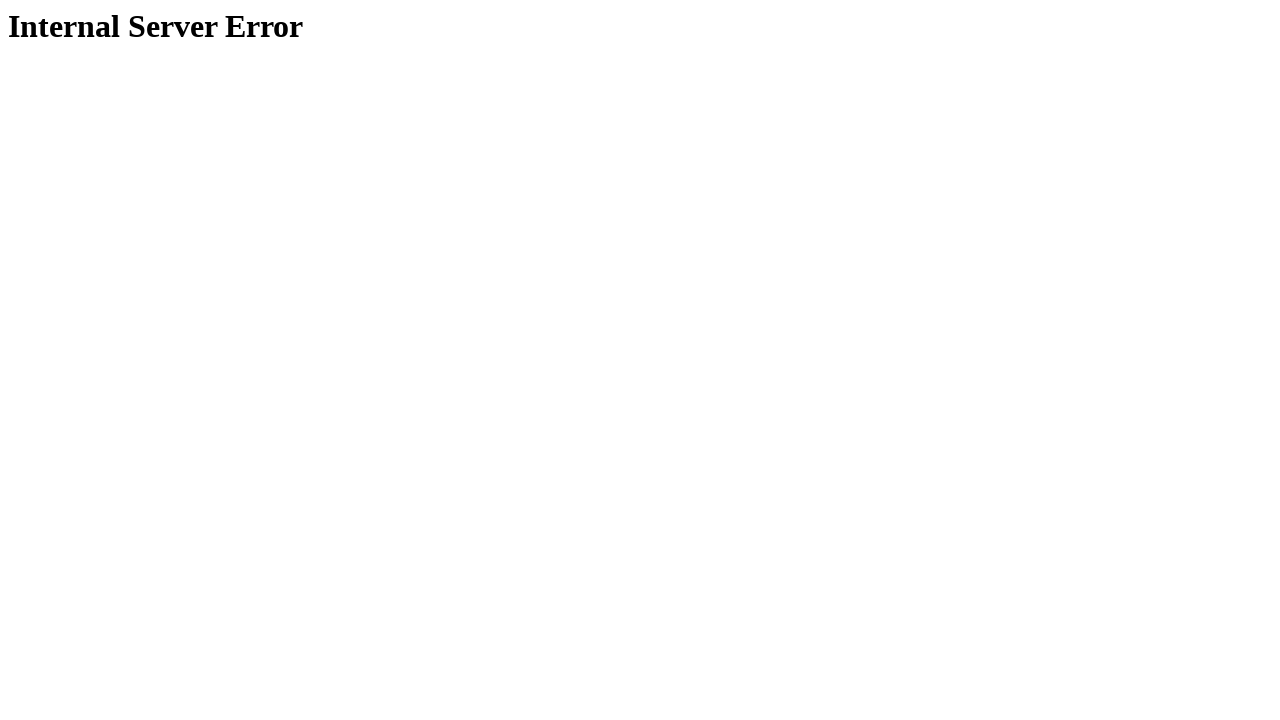

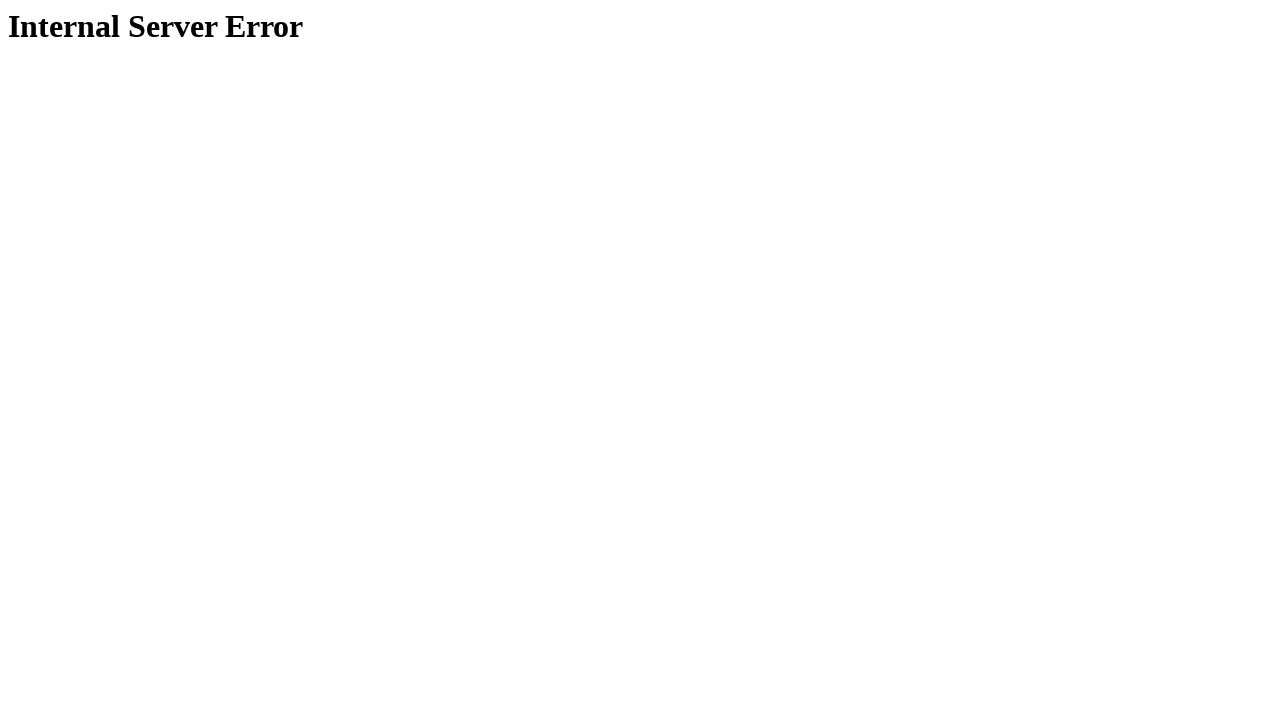